Tests drag and drop functionality by dragging an image element into a box element on the Formy test site

Starting URL: https://formy-project.herokuapp.com/dragdrop

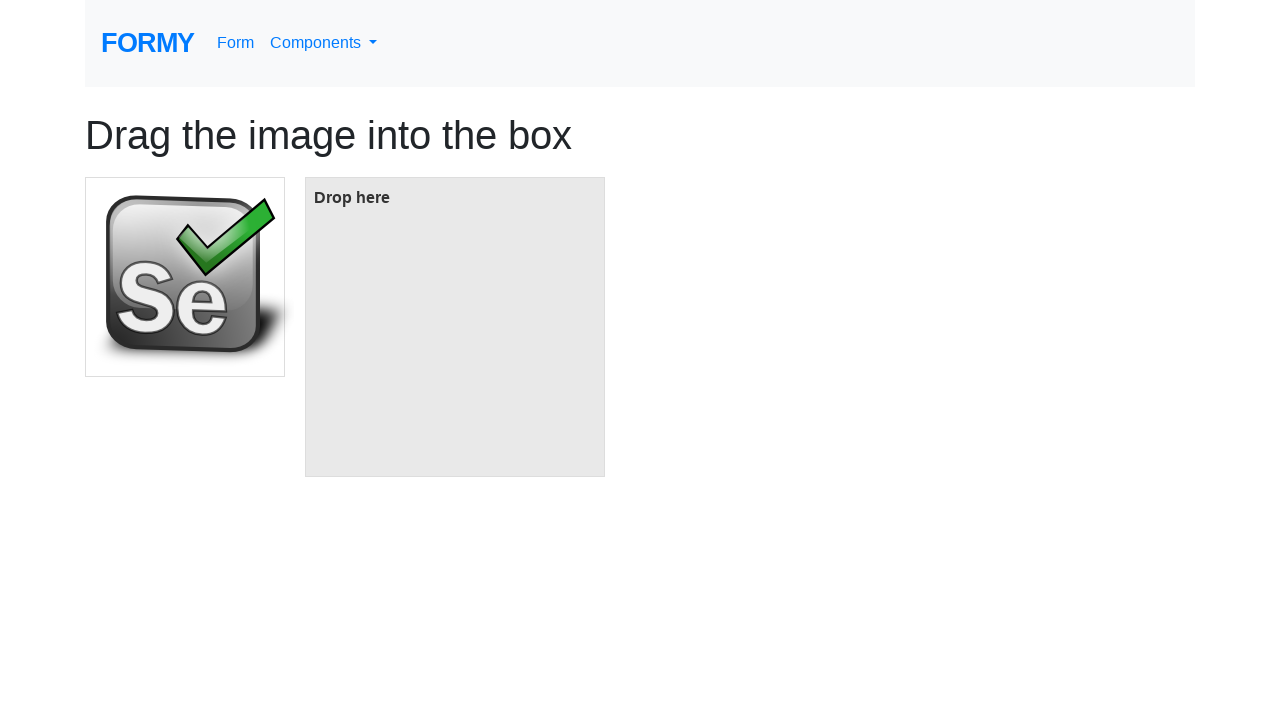

Waited for draggable image element to be present
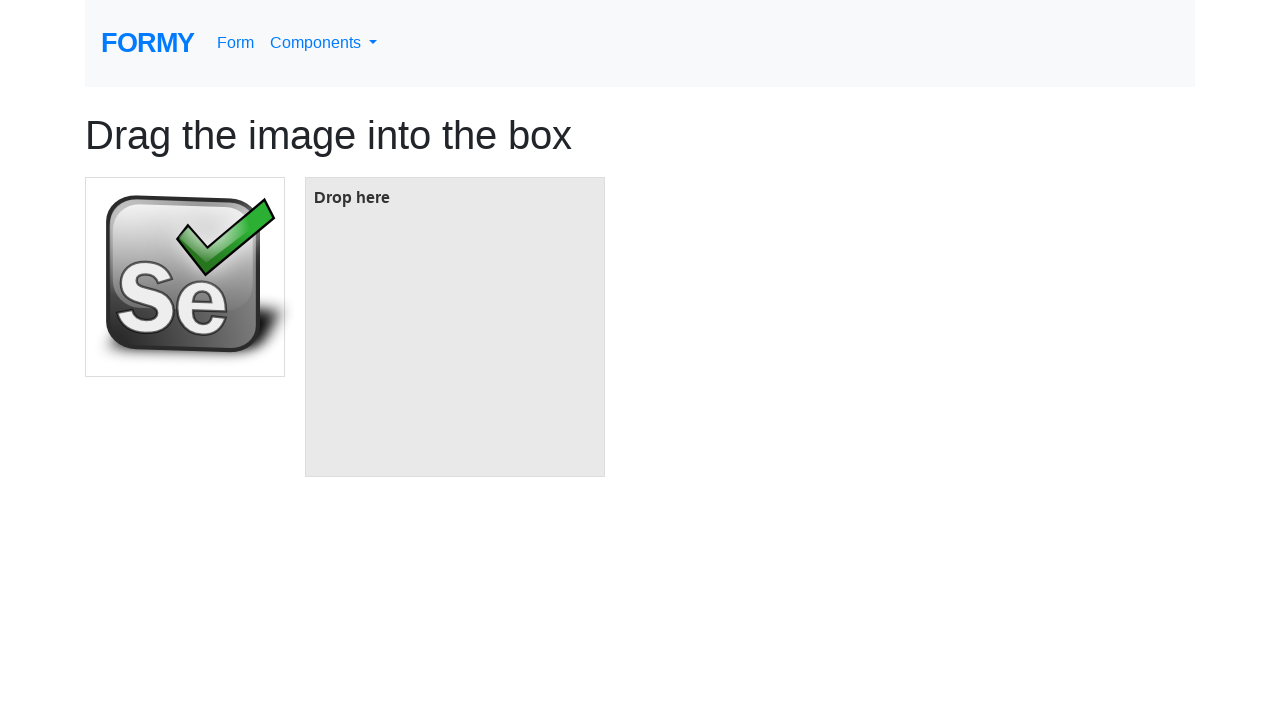

Located the image element to be dragged
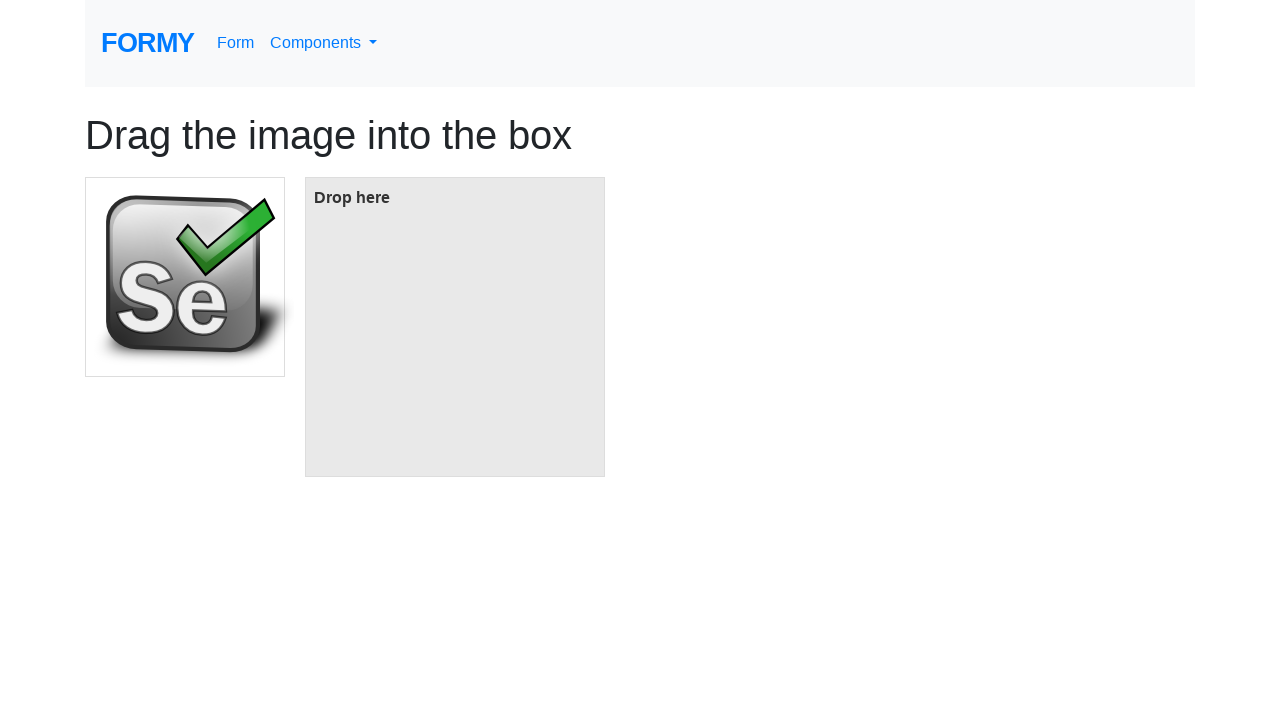

Located the target box element
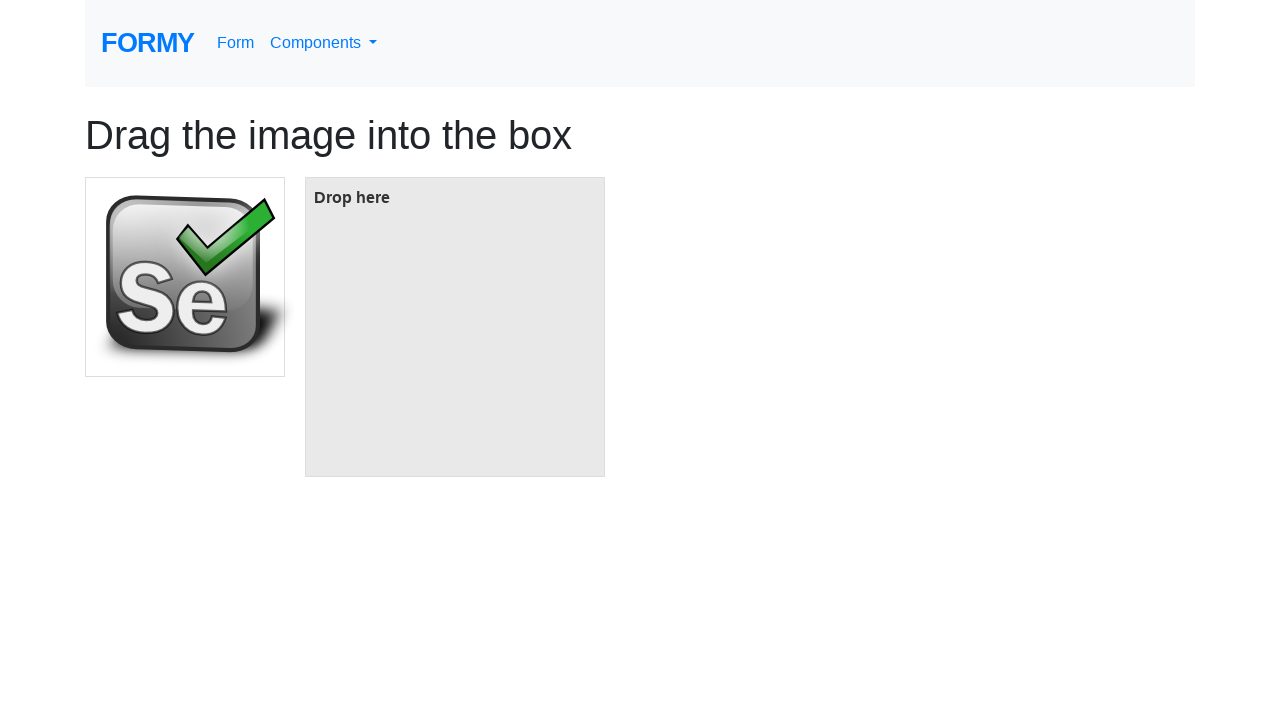

Dragged image element into box element at (455, 327)
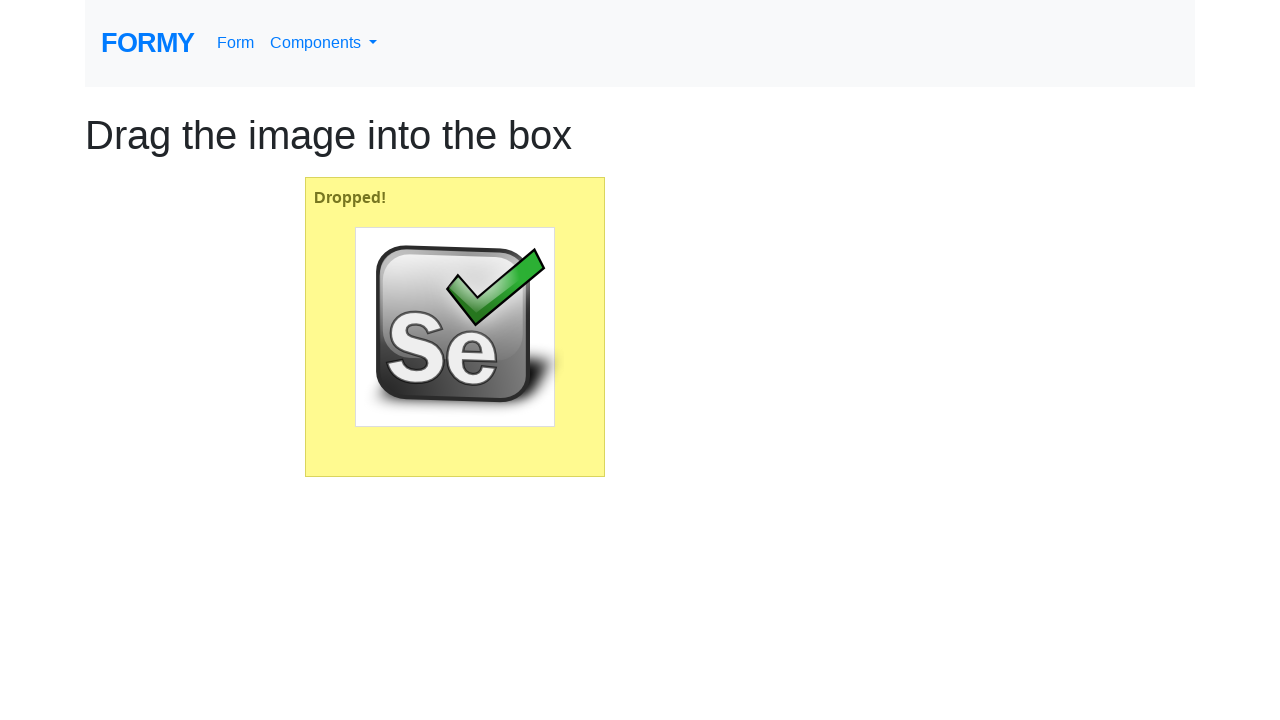

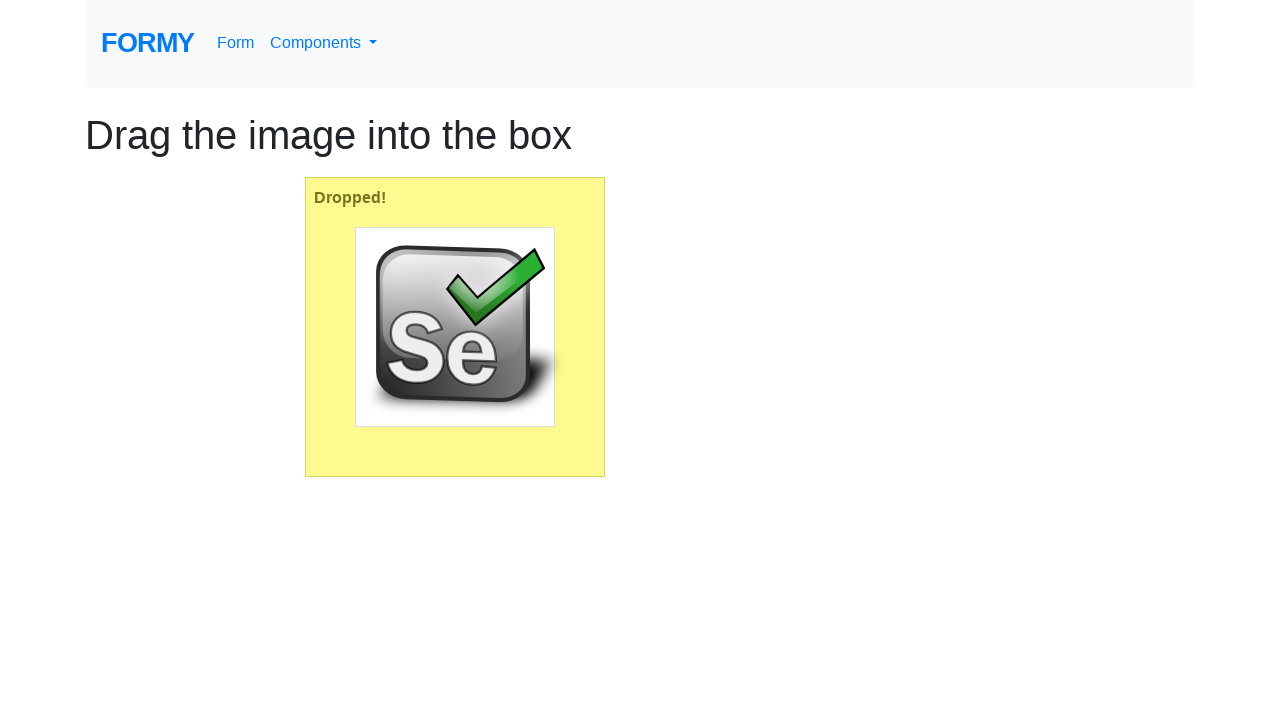